Tests the username search functionality on whatsmyname.me by entering a username in the search field and submitting the search to check username availability across platforms.

Starting URL: https://whatsmyname.me/

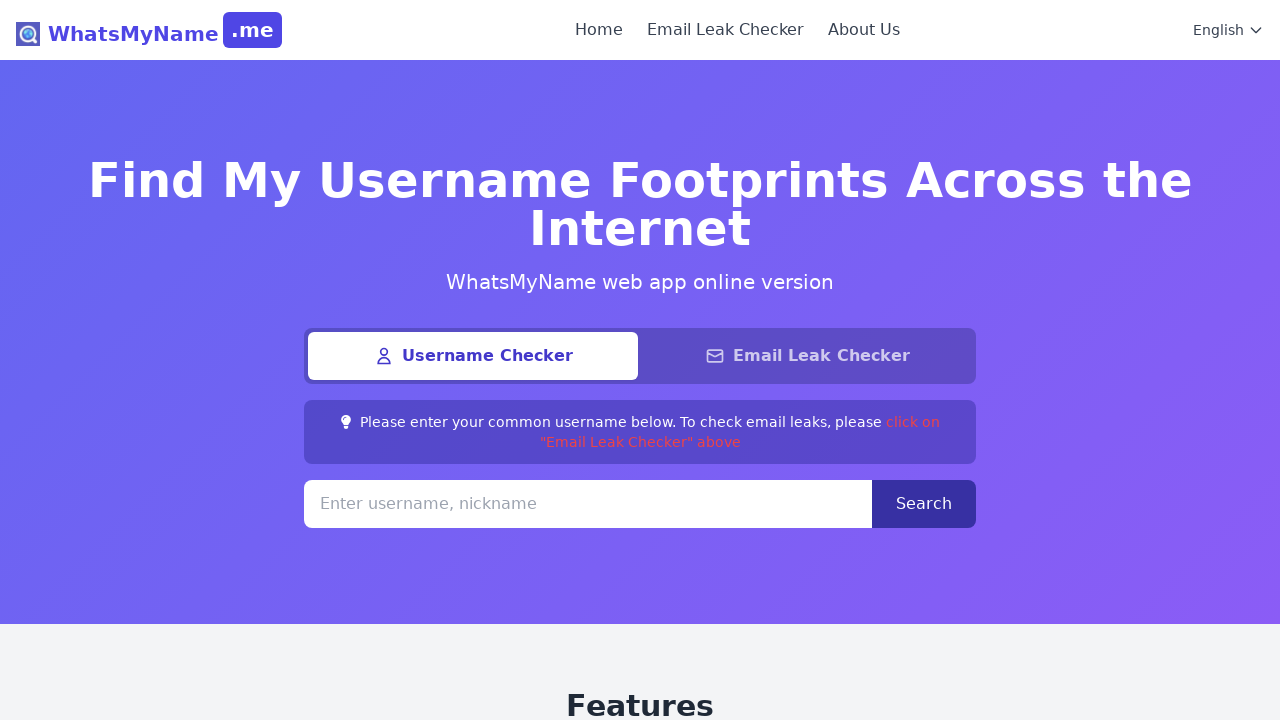

Waited 5 seconds for page to load and settle
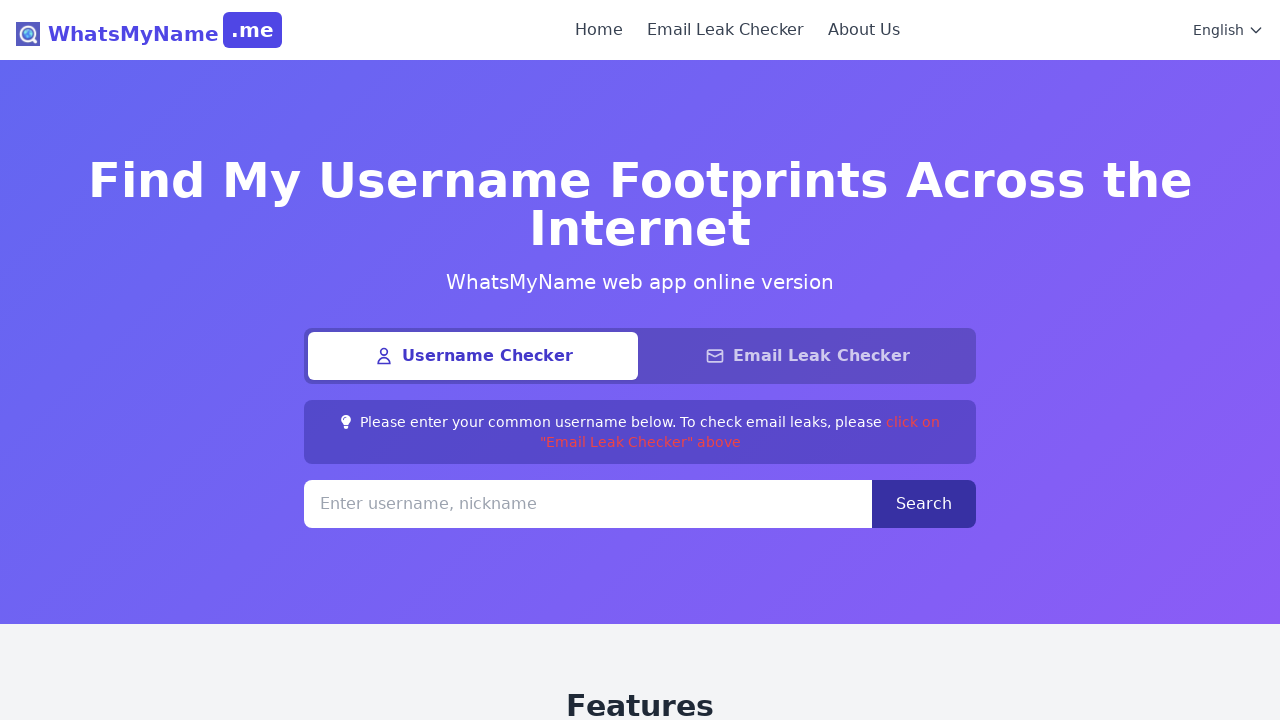

Filled username search field with 'randomuser847' using input[type='text'] selector on input[type='text']
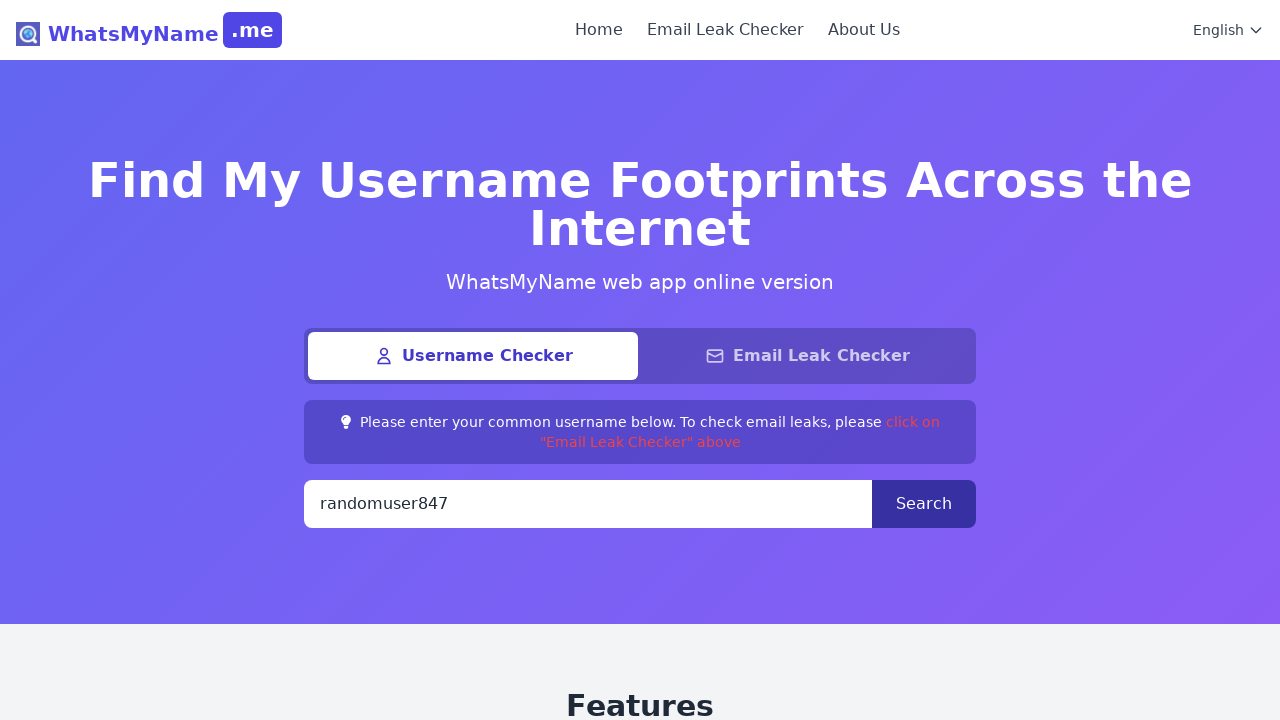

Clicked 'Search' button to search for username at (924, 504) on button:has-text('Search')
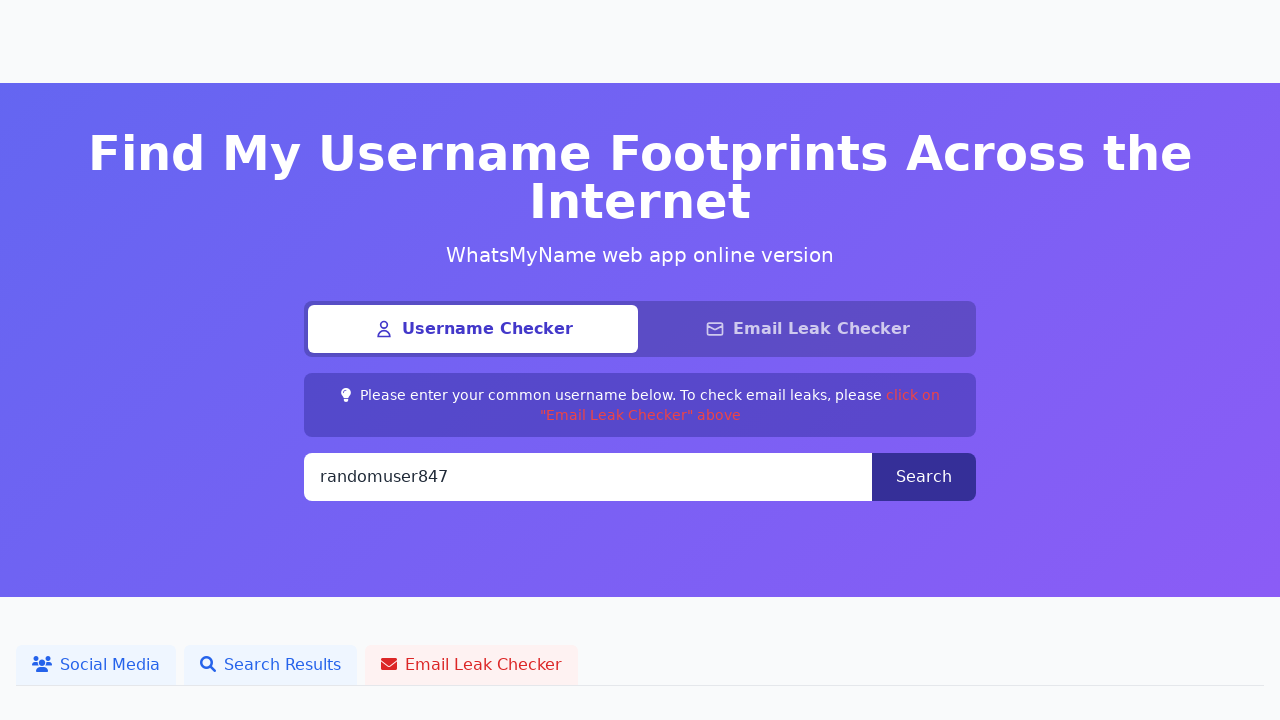

Waited 10 seconds for search results to load and display username availability across platforms
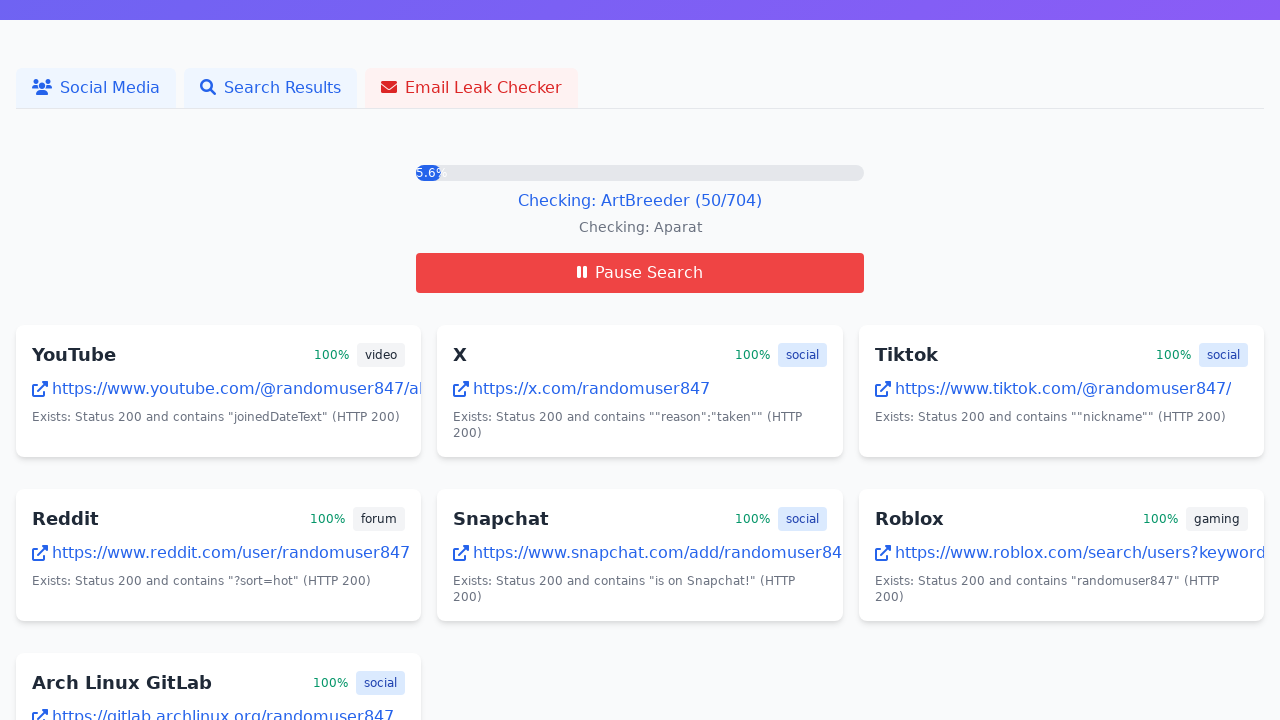

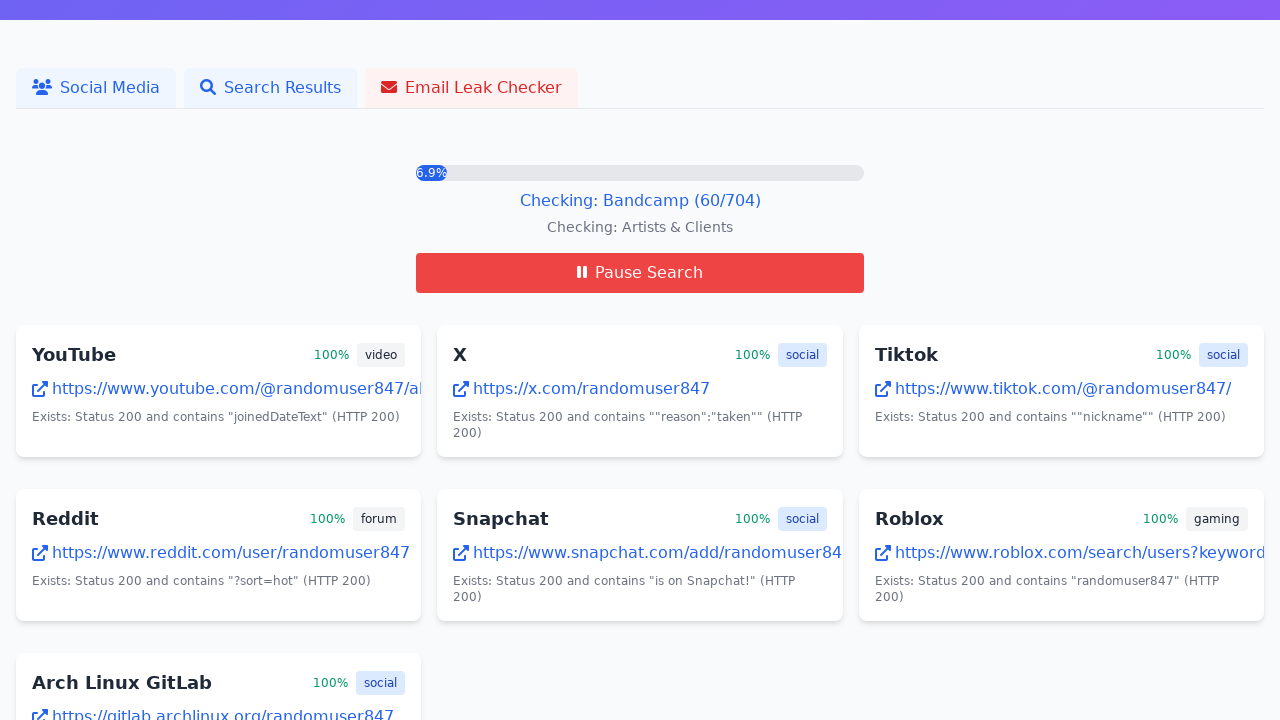